Navigates to the Coinbase Wallet landing page and waits for the page content to fully load

Starting URL: https://www.coinbase.com/wallet

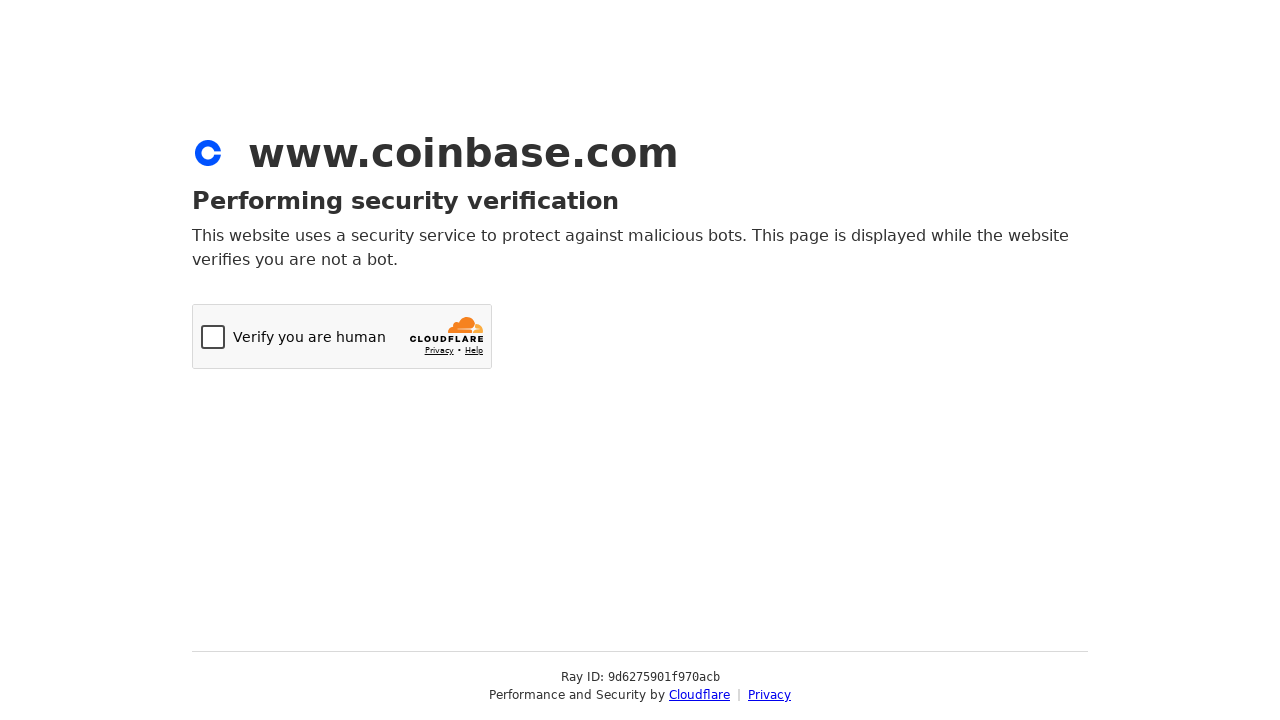

Navigated to Coinbase Wallet landing page
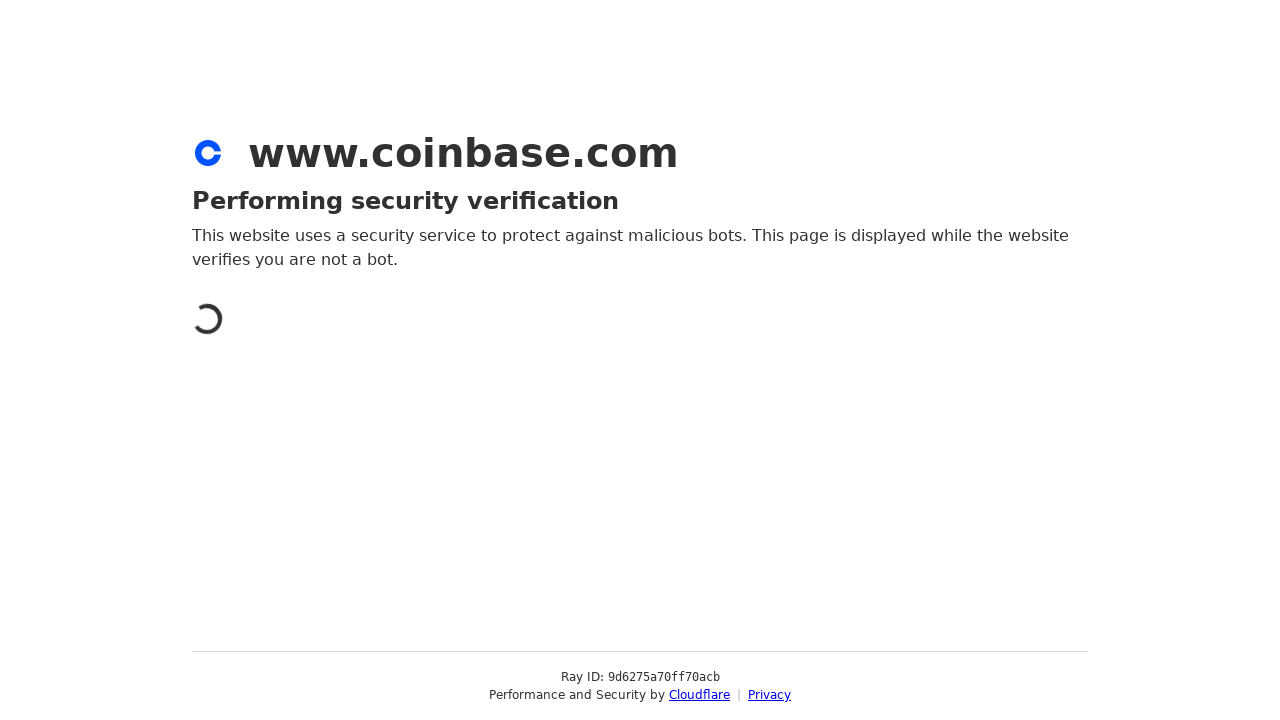

Page network became idle - initial content loaded
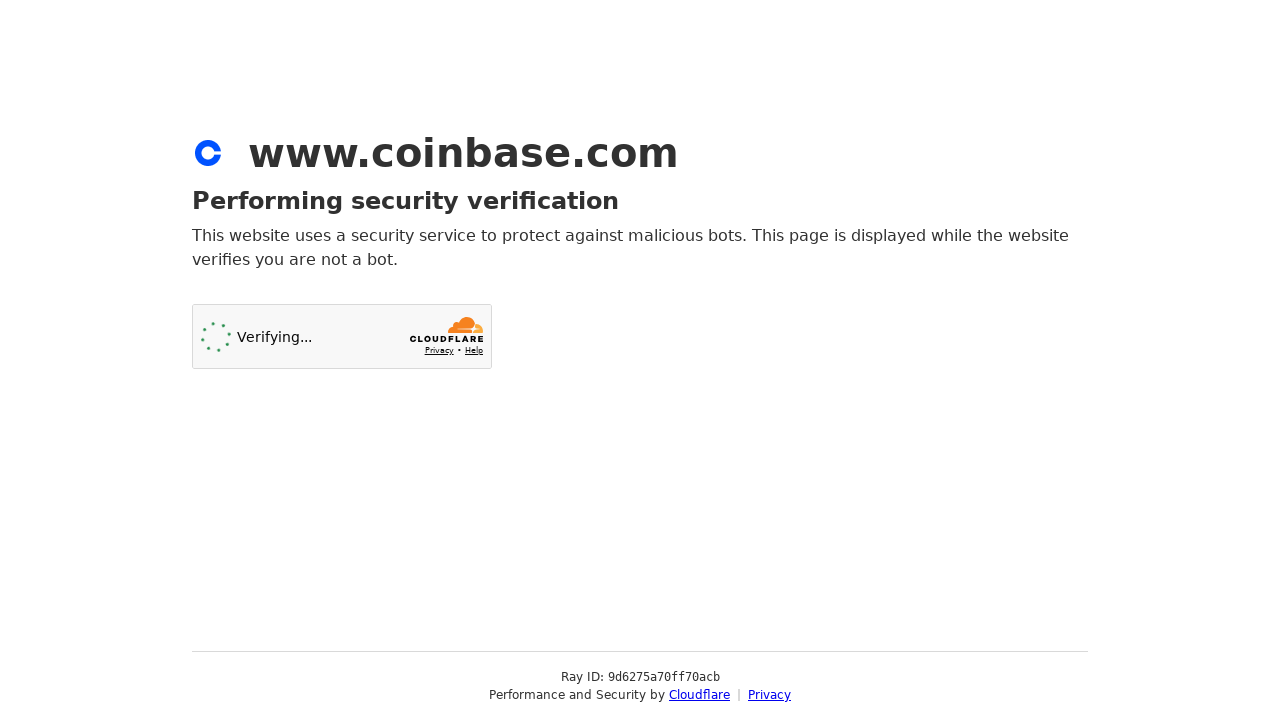

Waited 3 seconds for dynamic content to render
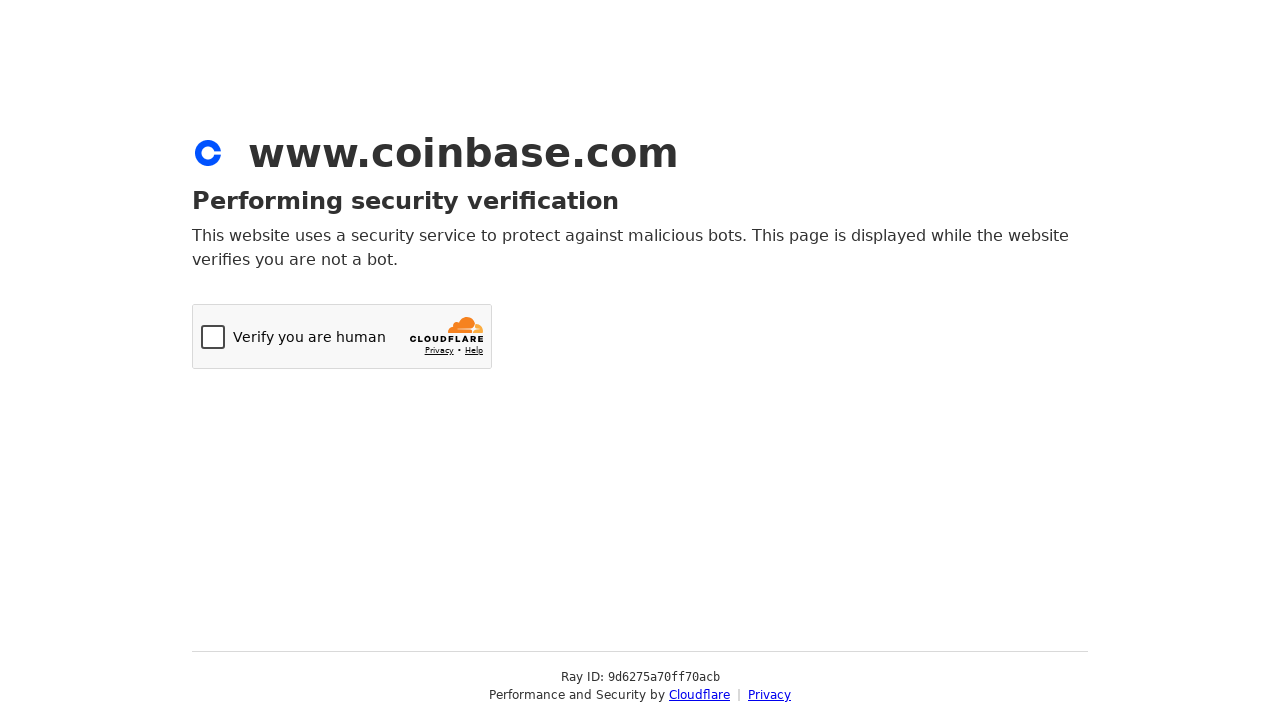

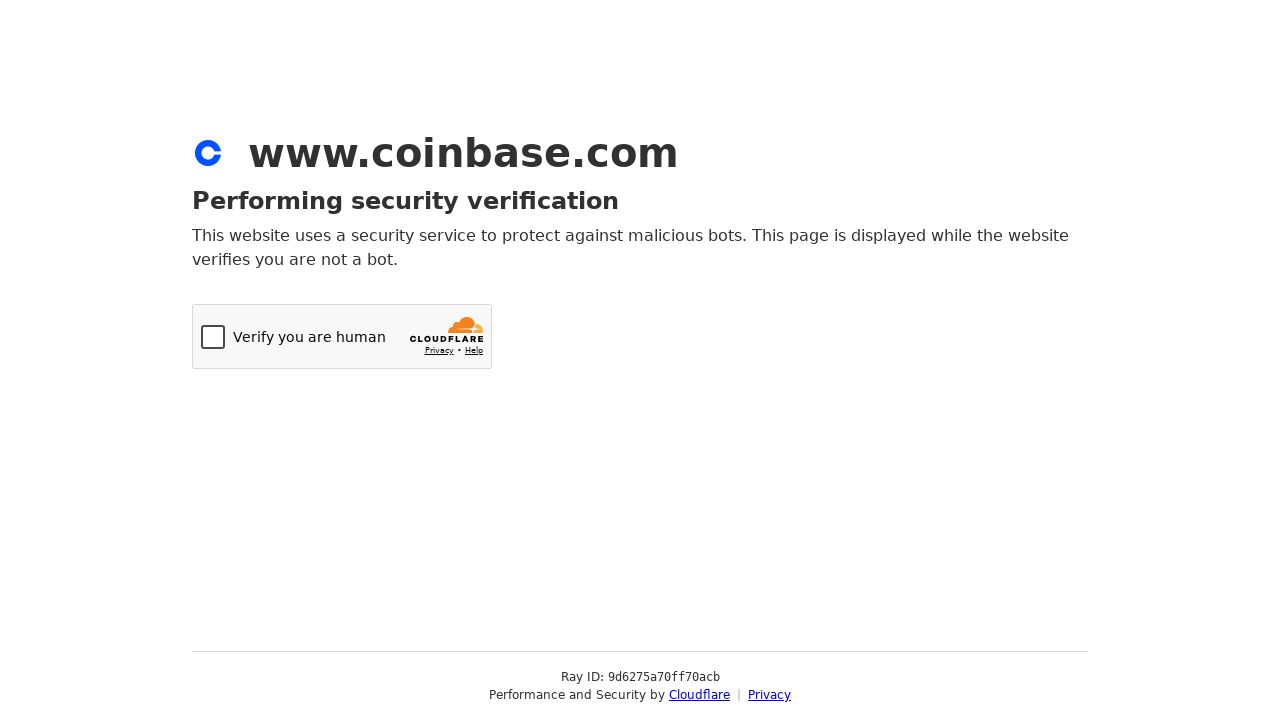